Tests sorting using semantic class attributes on table2, clicking the dues column header and verifying ascending sort order

Starting URL: http://the-internet.herokuapp.com/tables

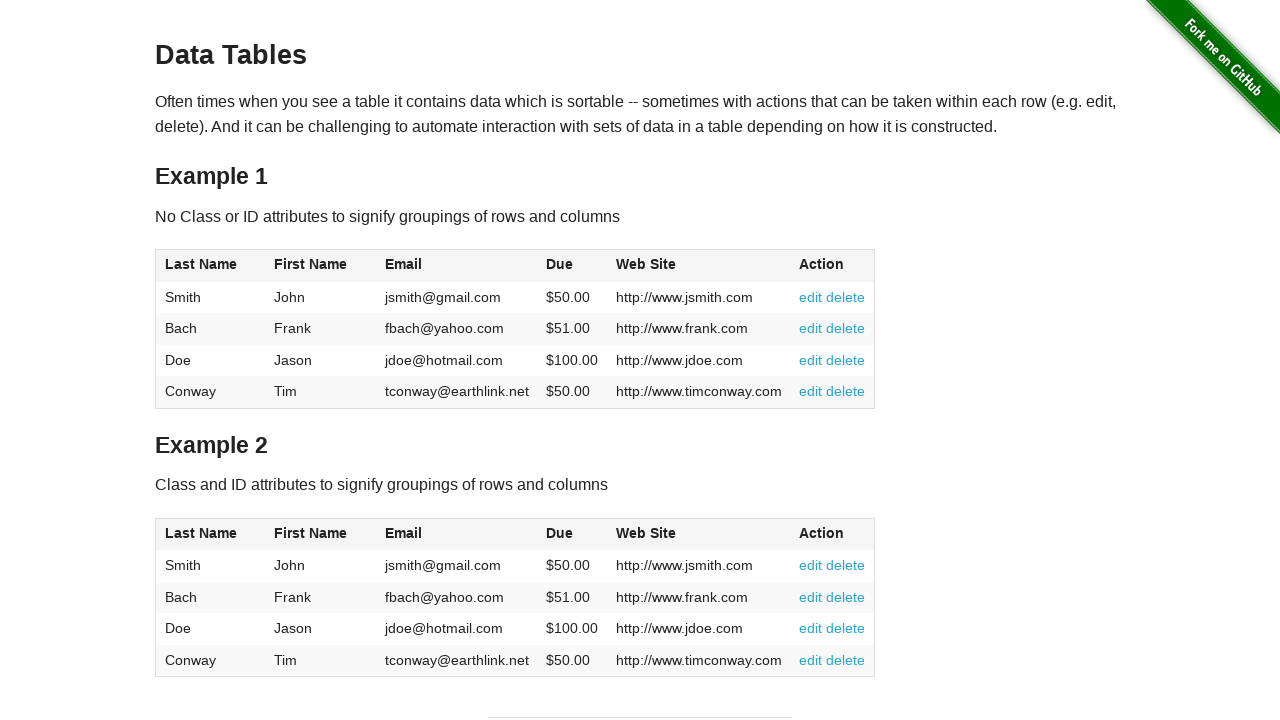

Clicked the 'Due' column header in table2 to sort at (560, 533) on #table2 thead .dues
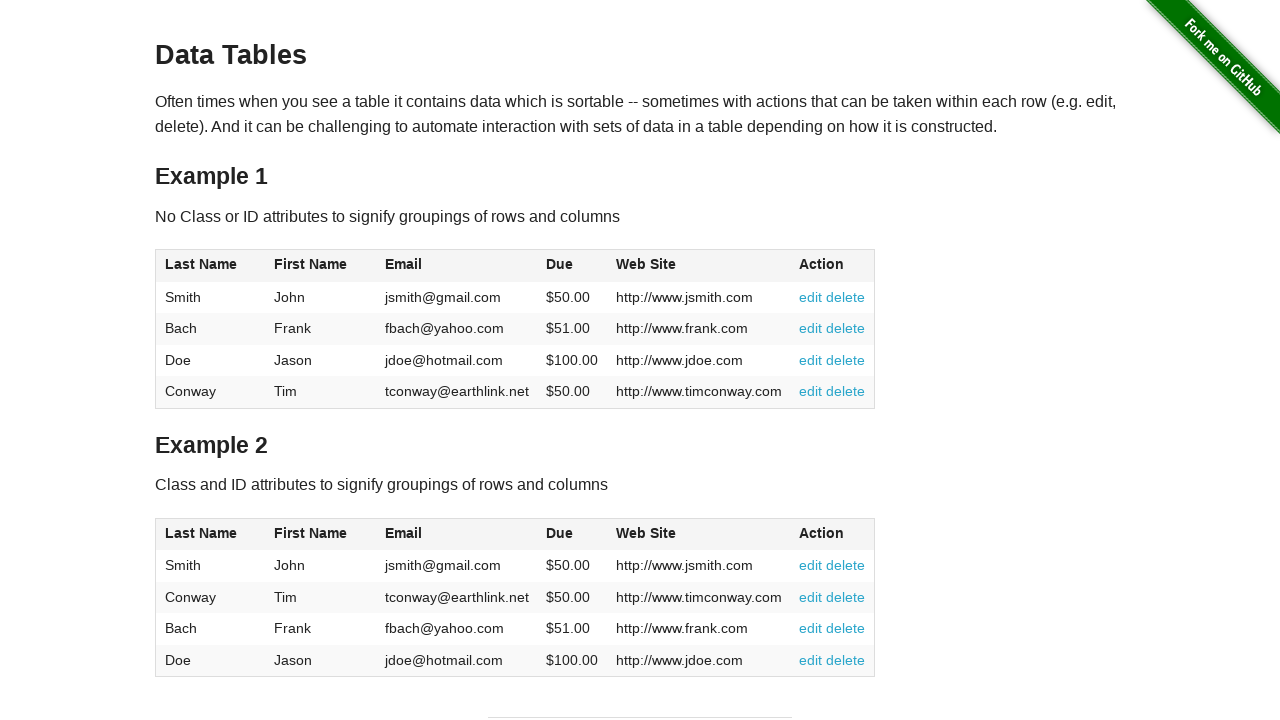

Waited for Due column cells to load in table2 tbody
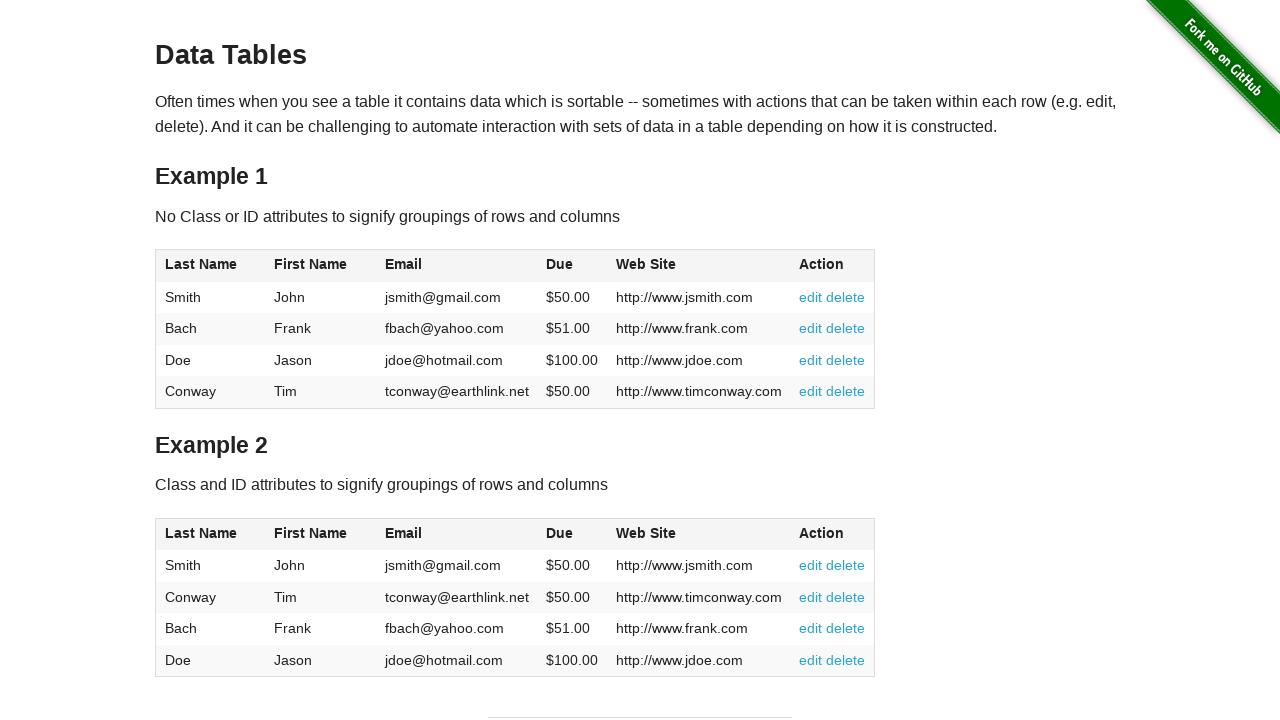

Retrieved all Due column values from table2
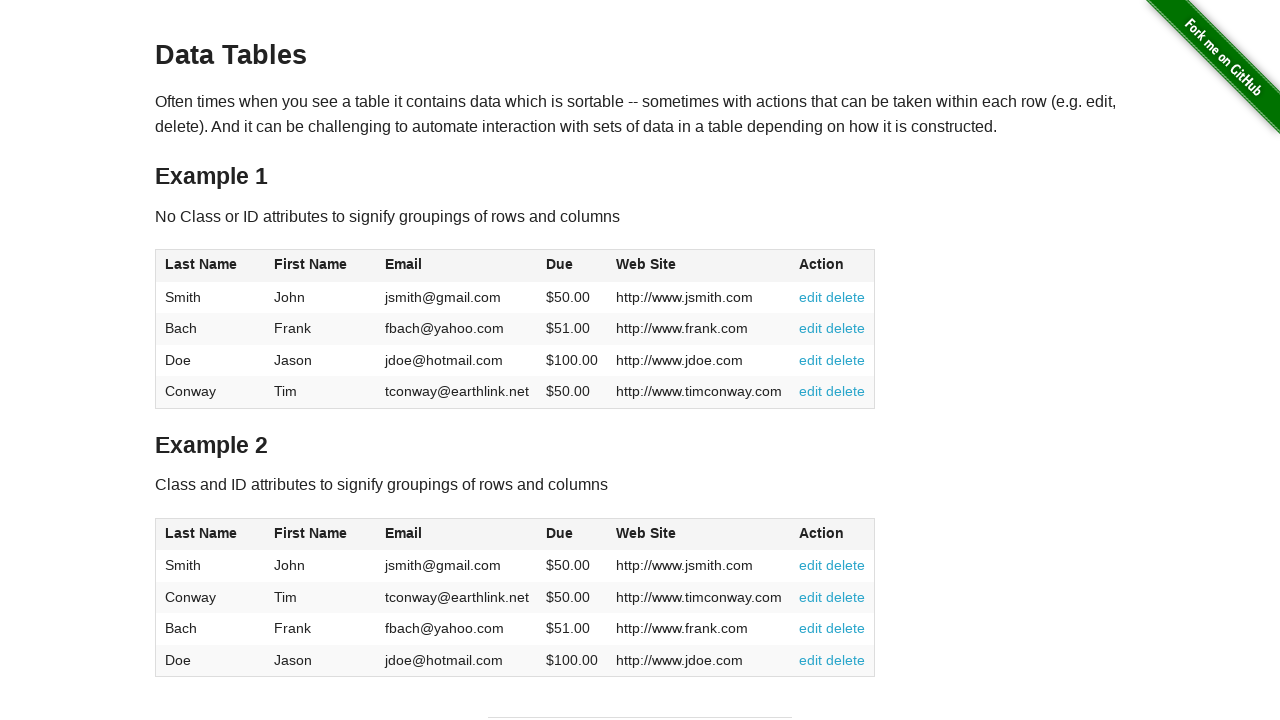

Converted Due values from currency strings to floats
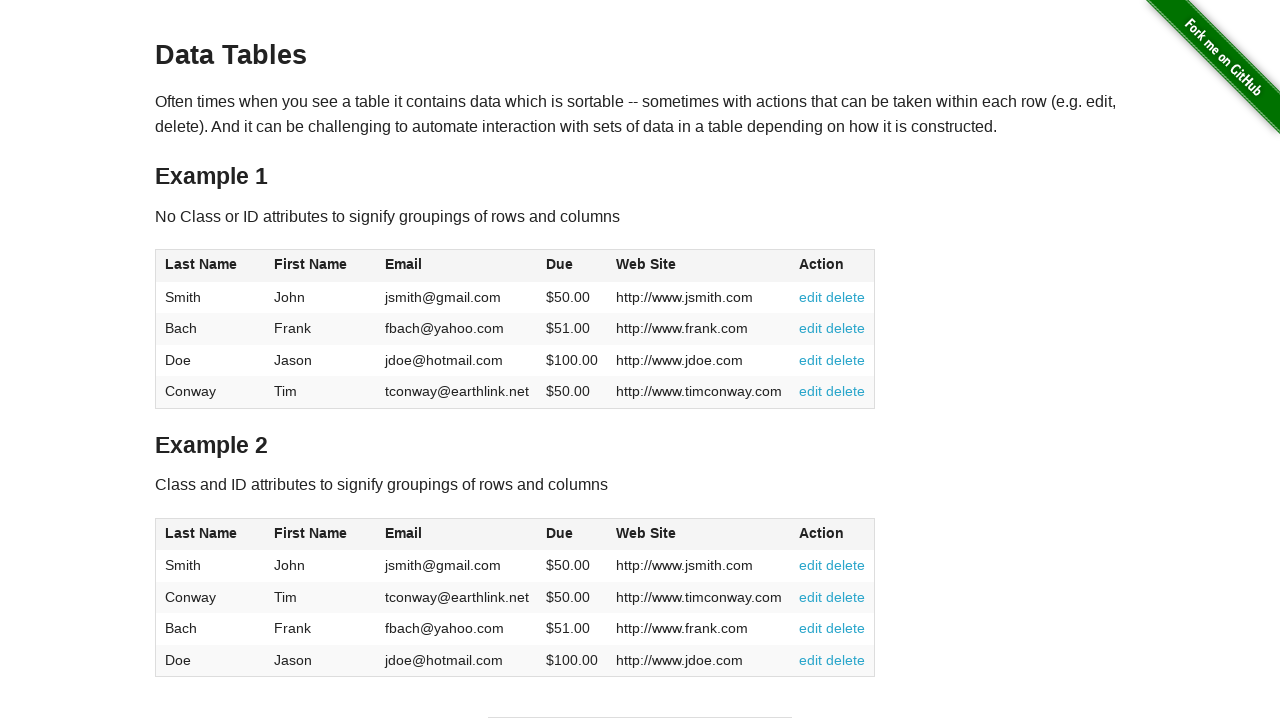

Verified that Due column is sorted in ascending order
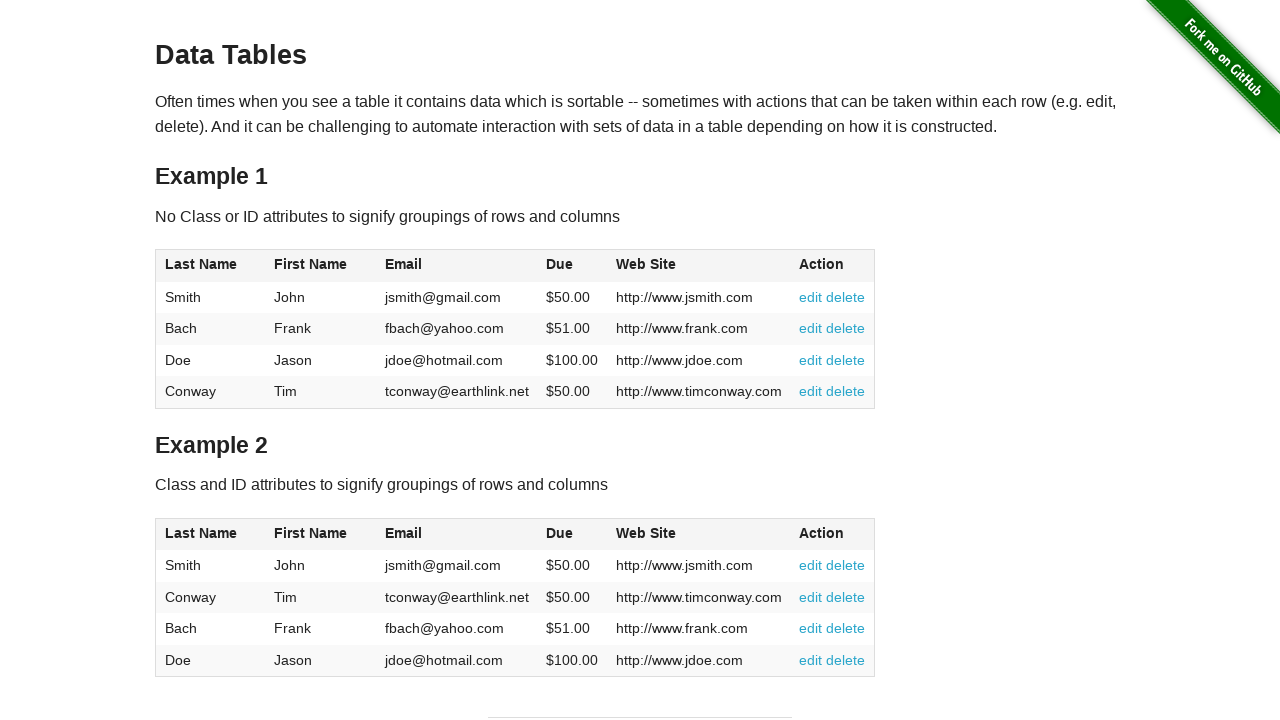

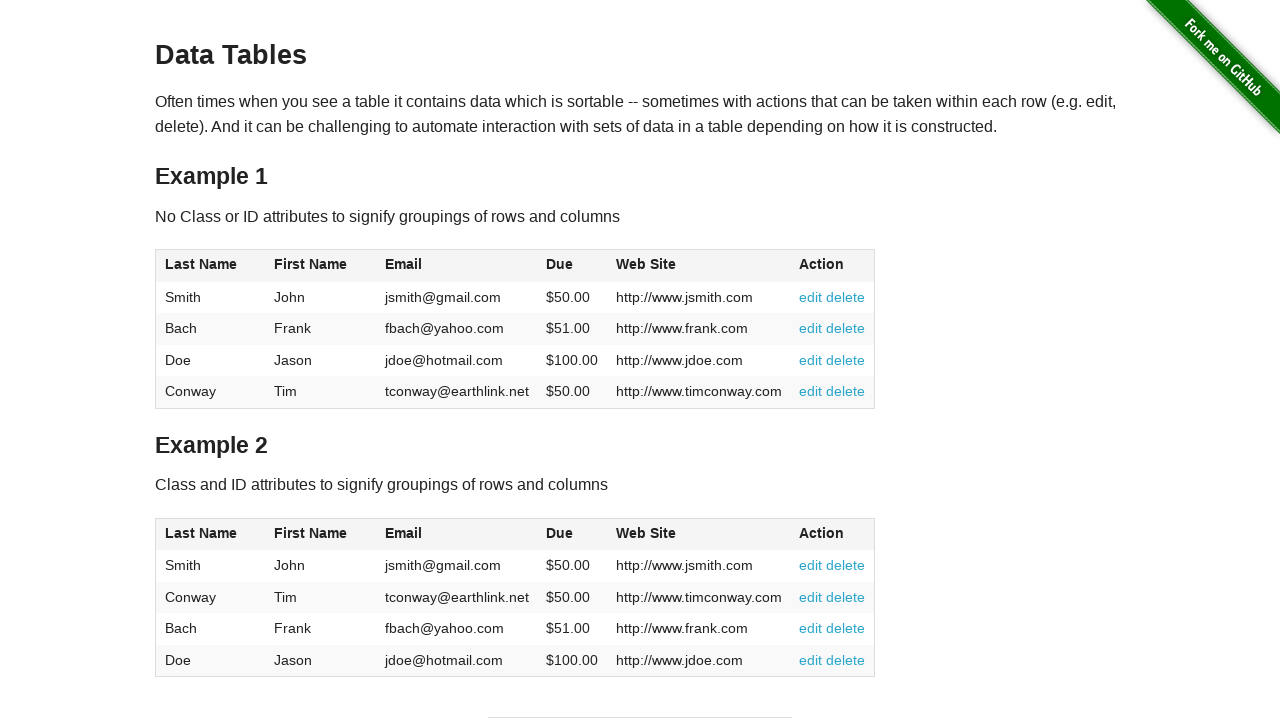